Tests the First Name column in the table by verifying all first names

Starting URL: http://the-internet.herokuapp.com/

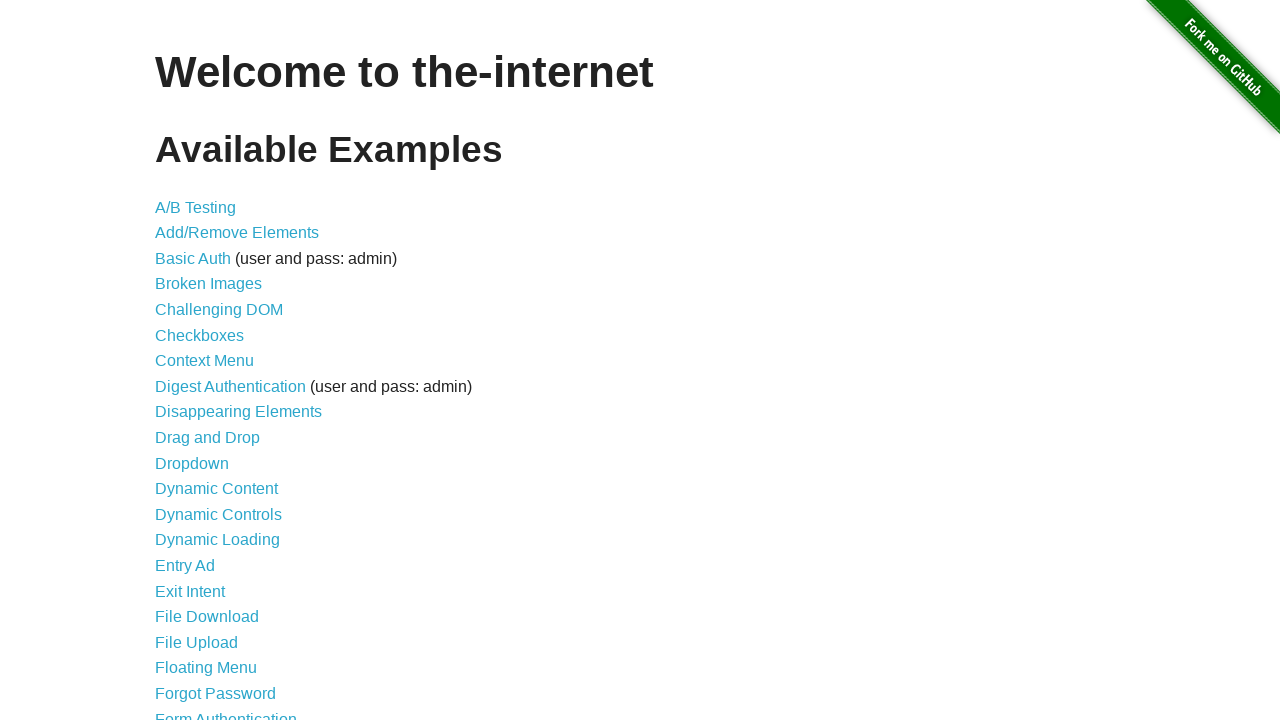

Clicked on Sortable Data Tables link at (230, 574) on text=Sortable Data Tables
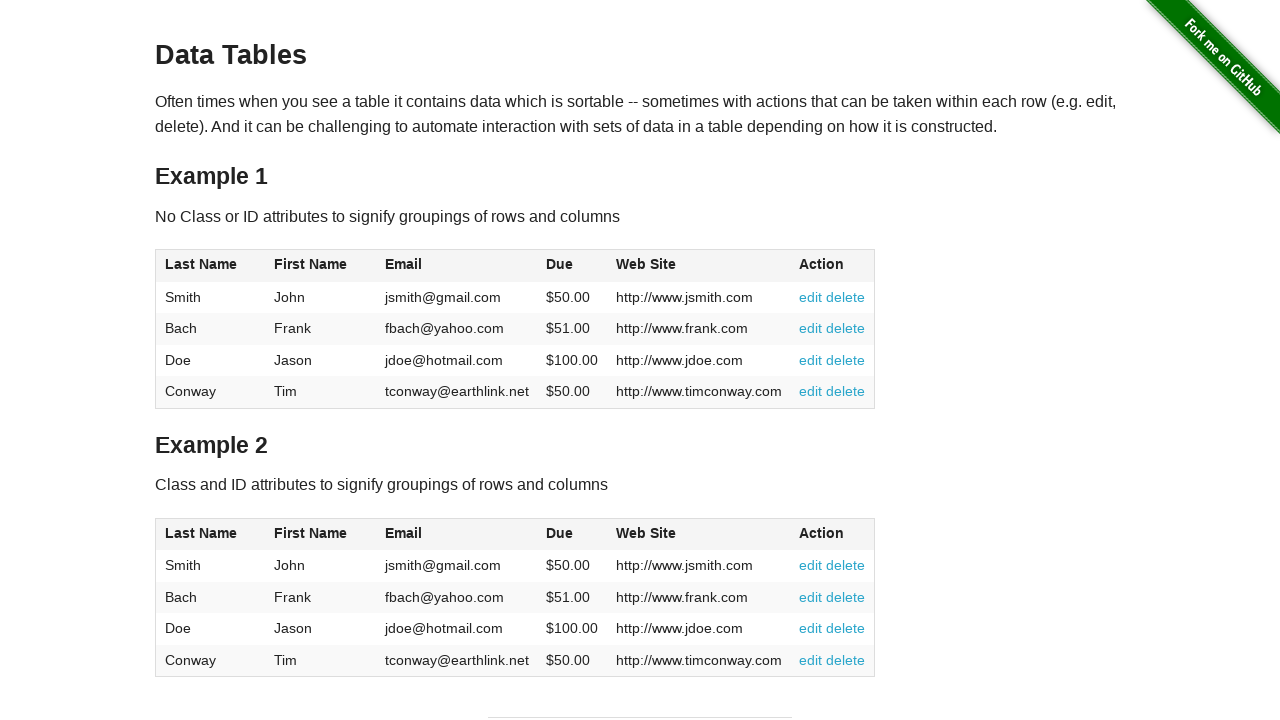

Table #table1 loaded successfully
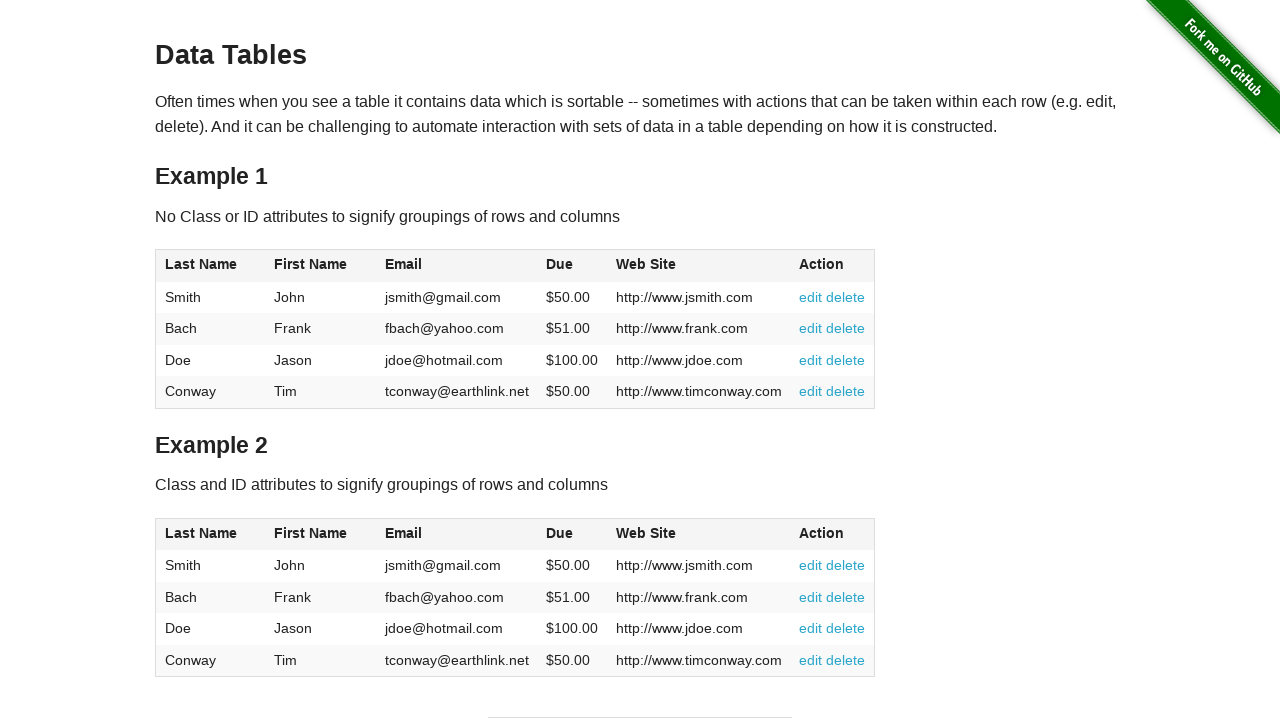

Retrieved all first name cells from table column 2
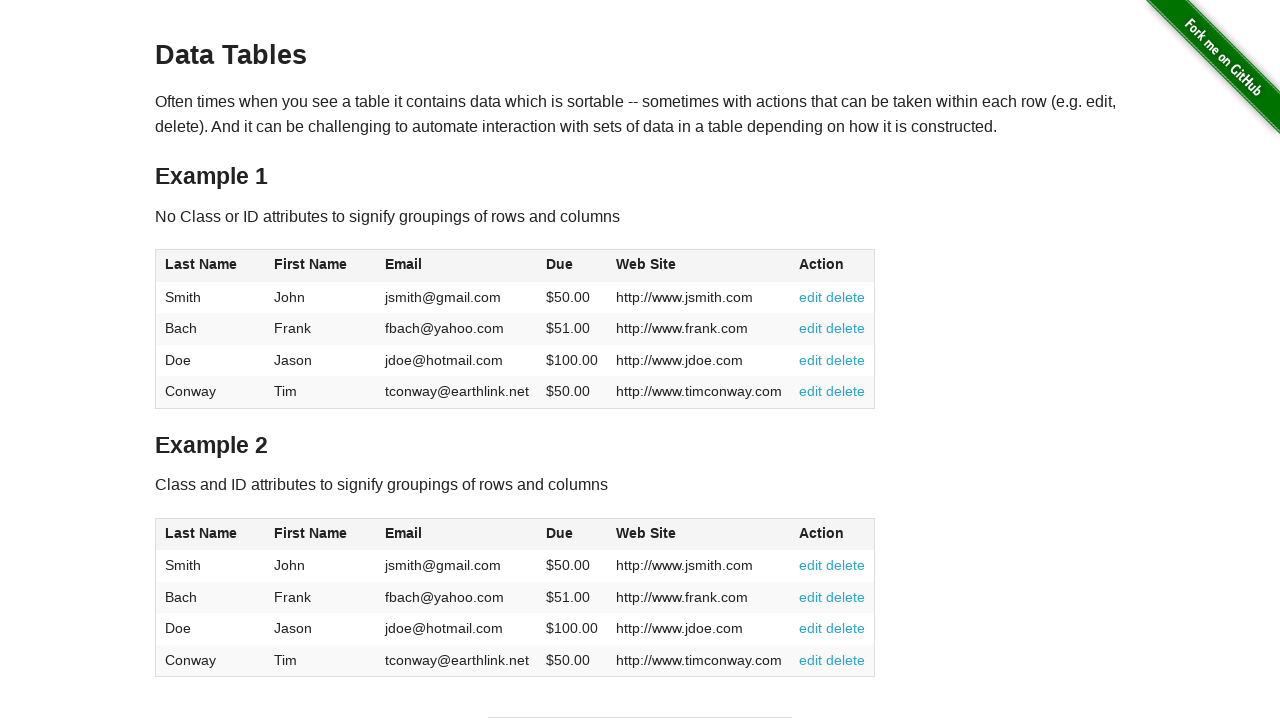

Verified first name at row 1: 'John' matches expected value
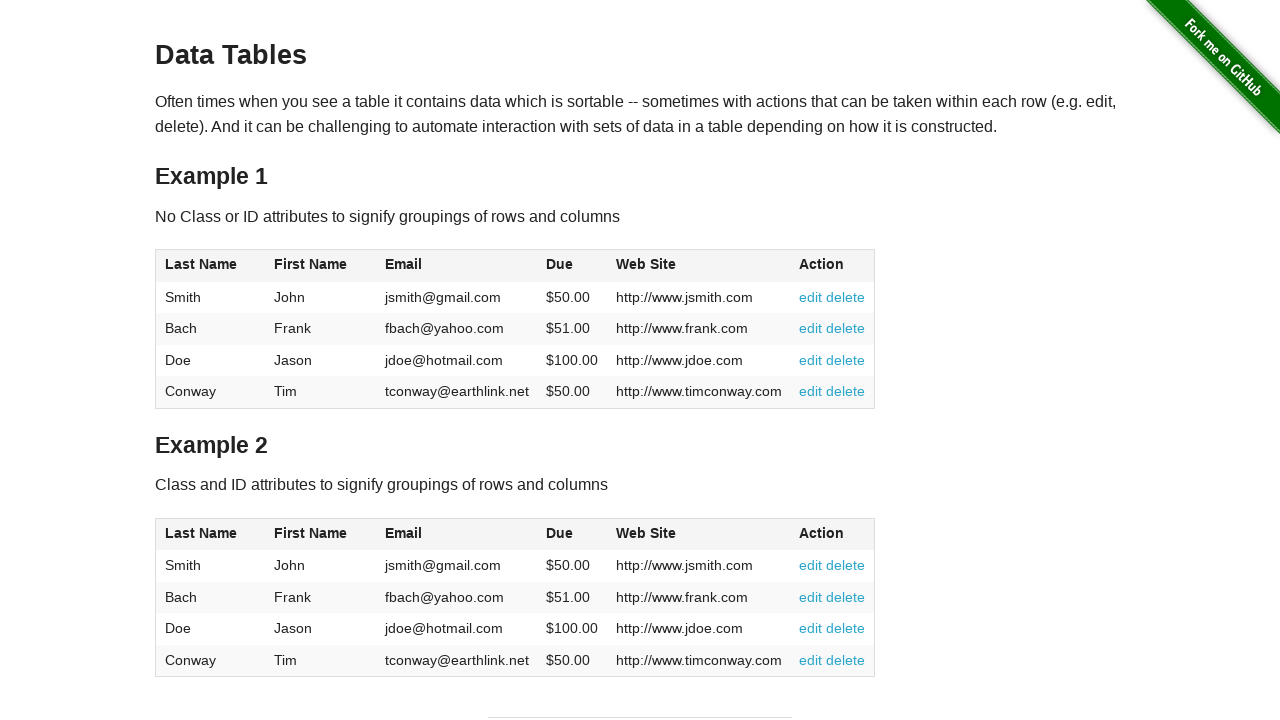

Verified first name at row 2: 'Frank' matches expected value
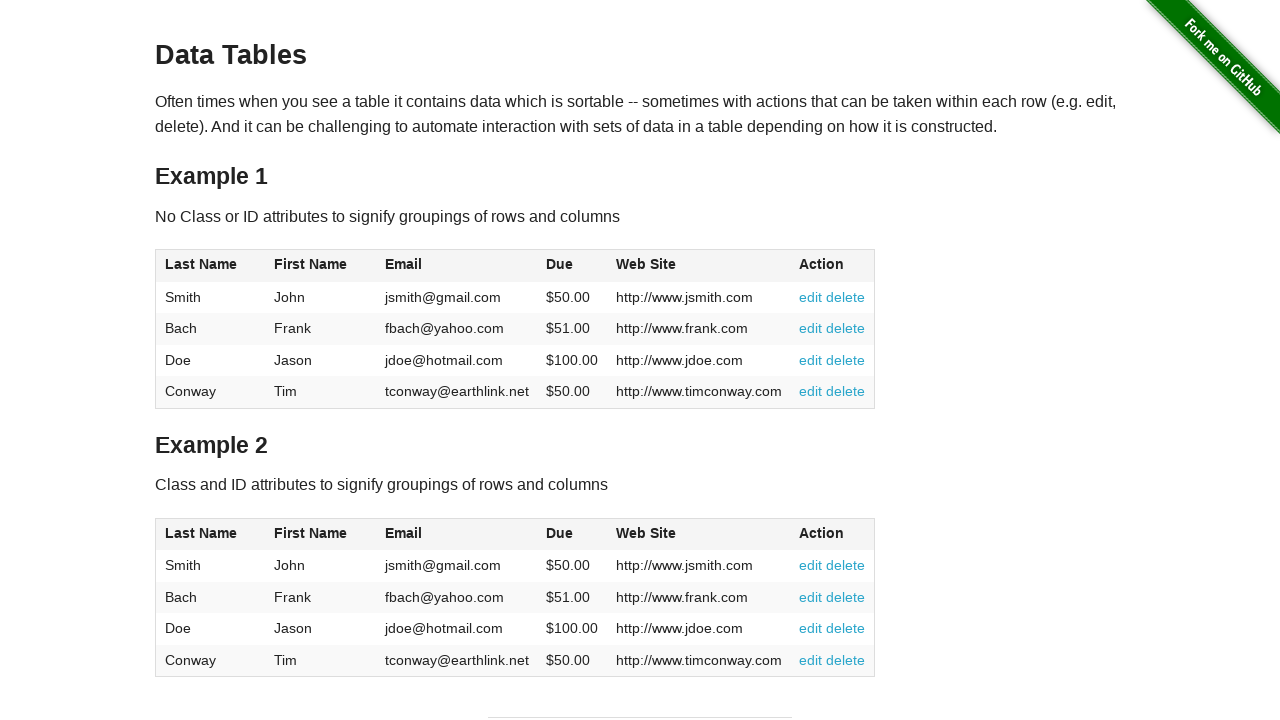

Verified first name at row 3: 'Jason' matches expected value
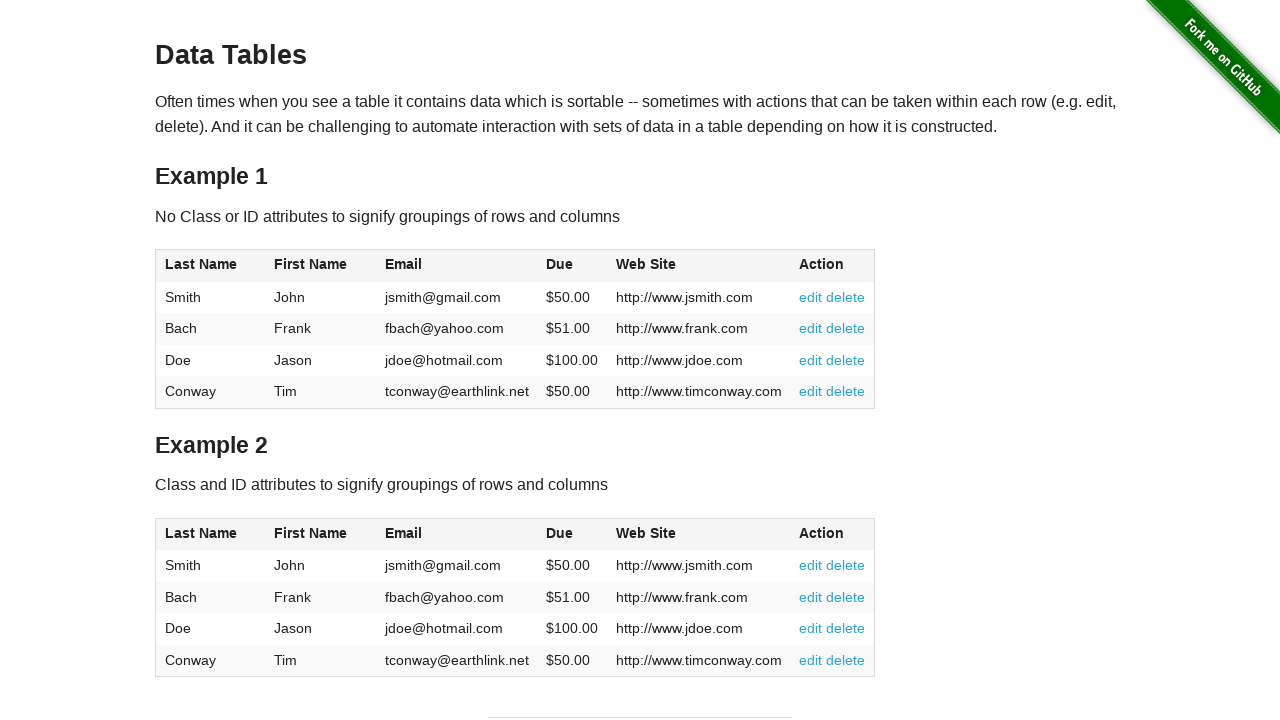

Verified first name at row 4: 'Tim' matches expected value
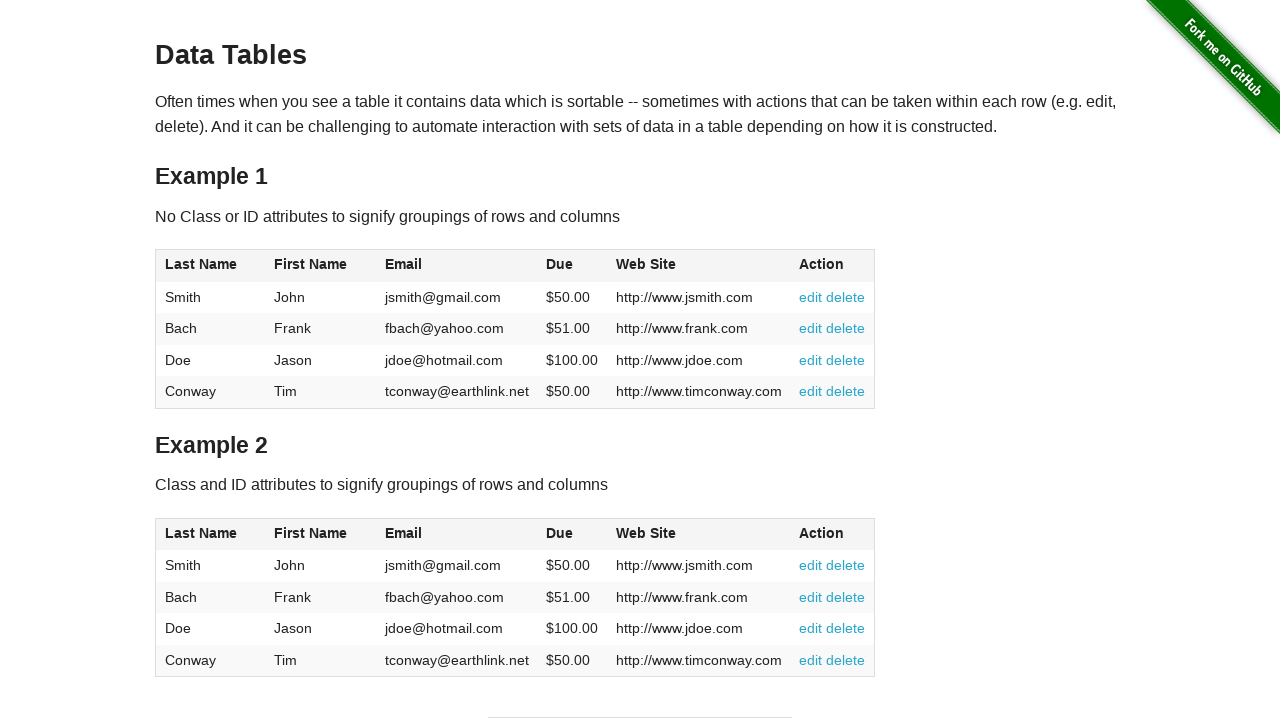

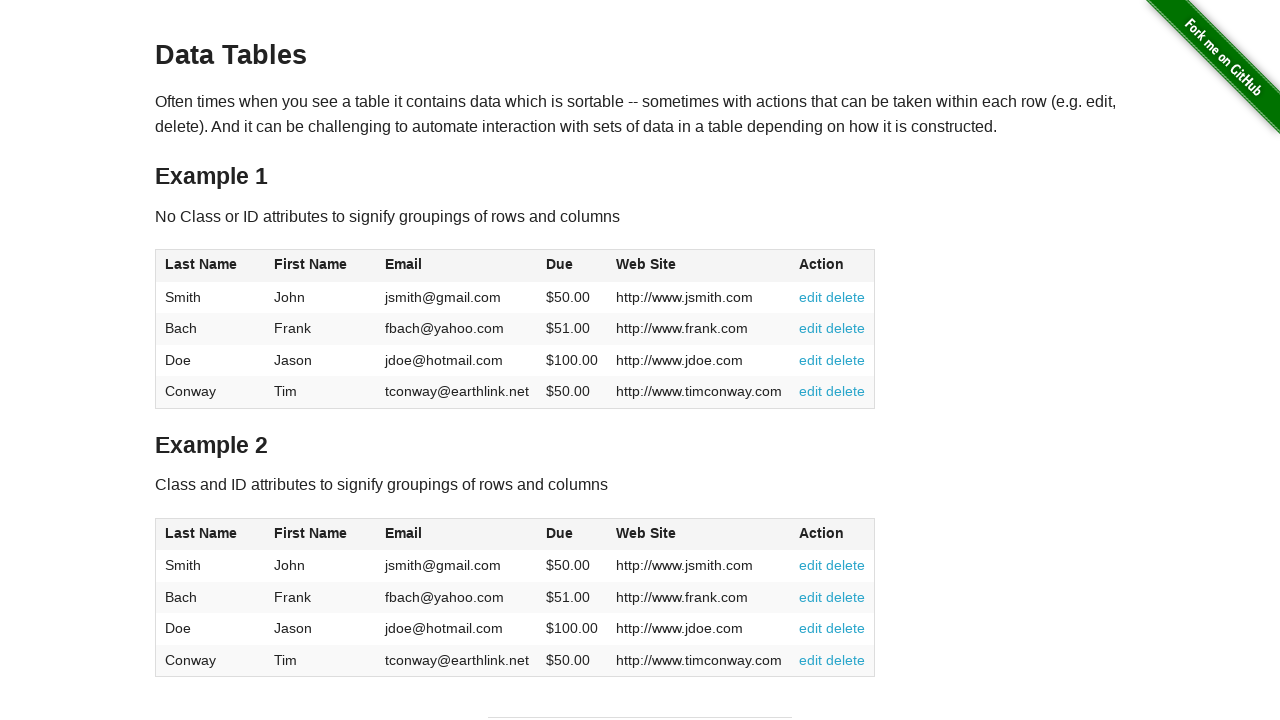